Tests date picker calendar widget by navigating to July 2007 and selecting the 4th day, then verifying the result displays the correct date

Starting URL: https://acctabootcamp.github.io/site/examples/actions

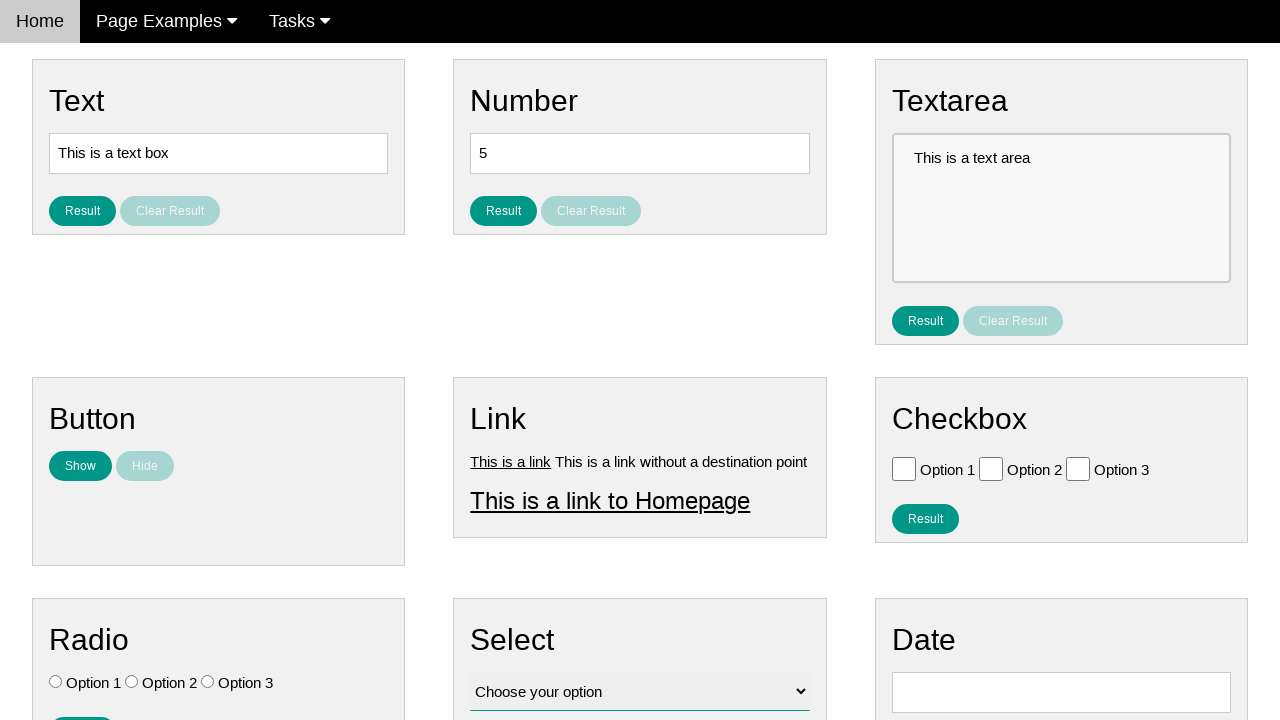

Clicked date input field to open calendar widget at (1061, 692) on #vfb-8
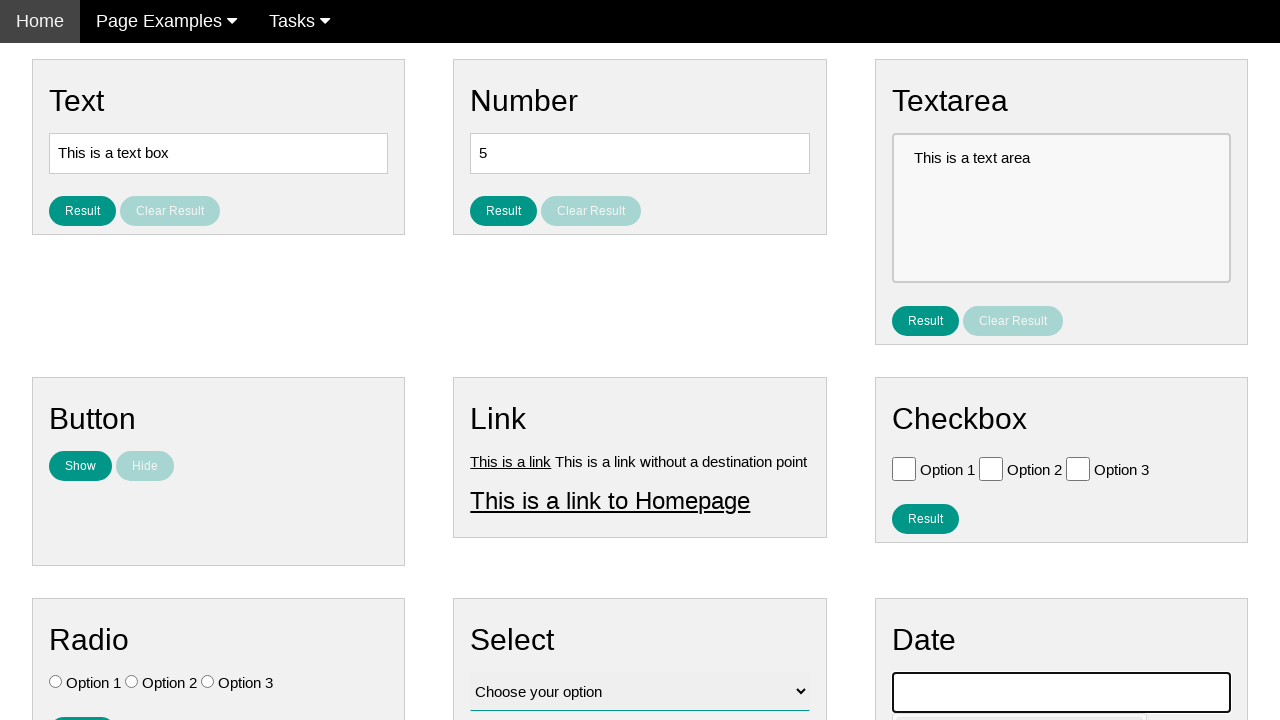

Calendar widget loaded
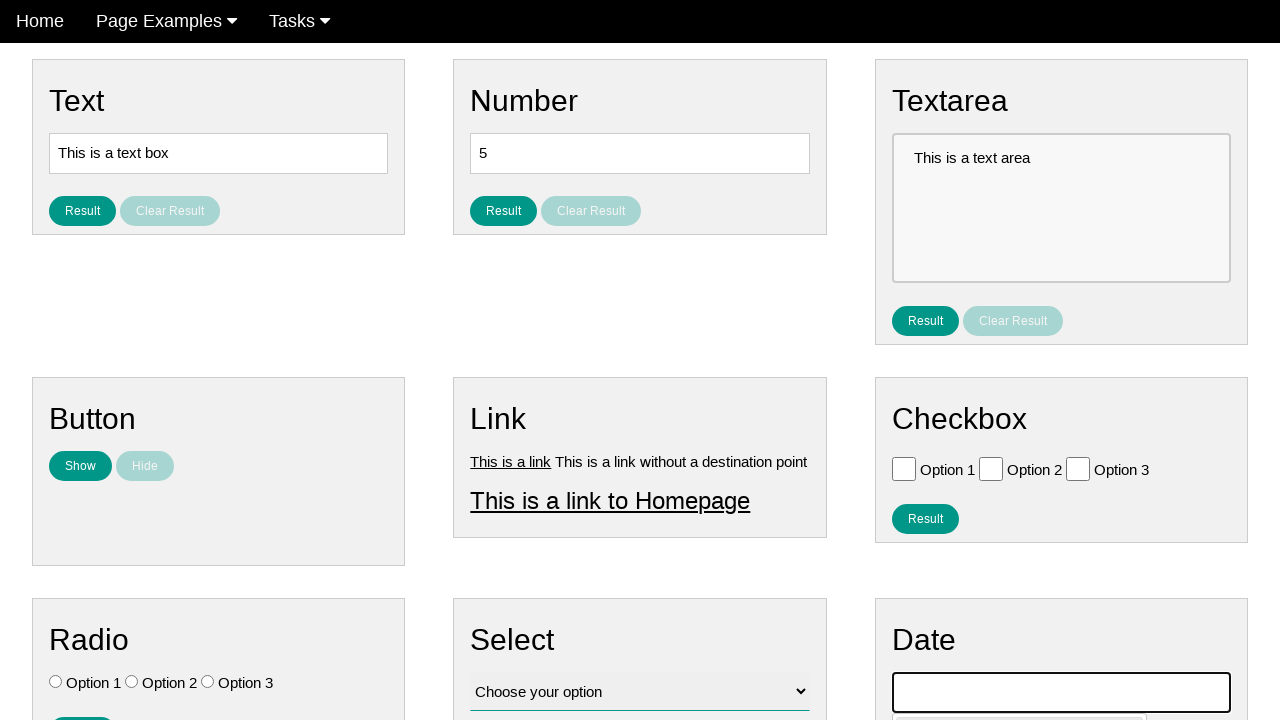

Navigated backwards 210 months to reach July 2007 at (911, 408) on .ui-datepicker-prev
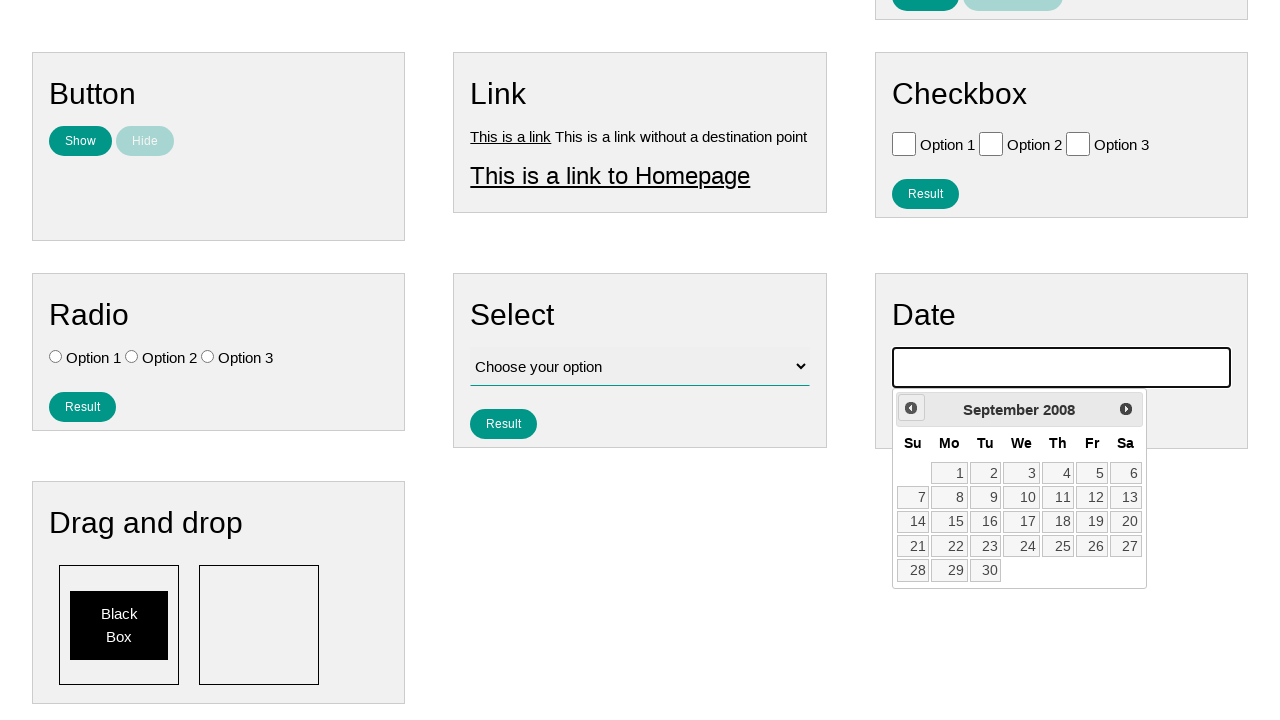

Selected the 4th day from the calendar at (1058, 473) on xpath=//a[text()='4']
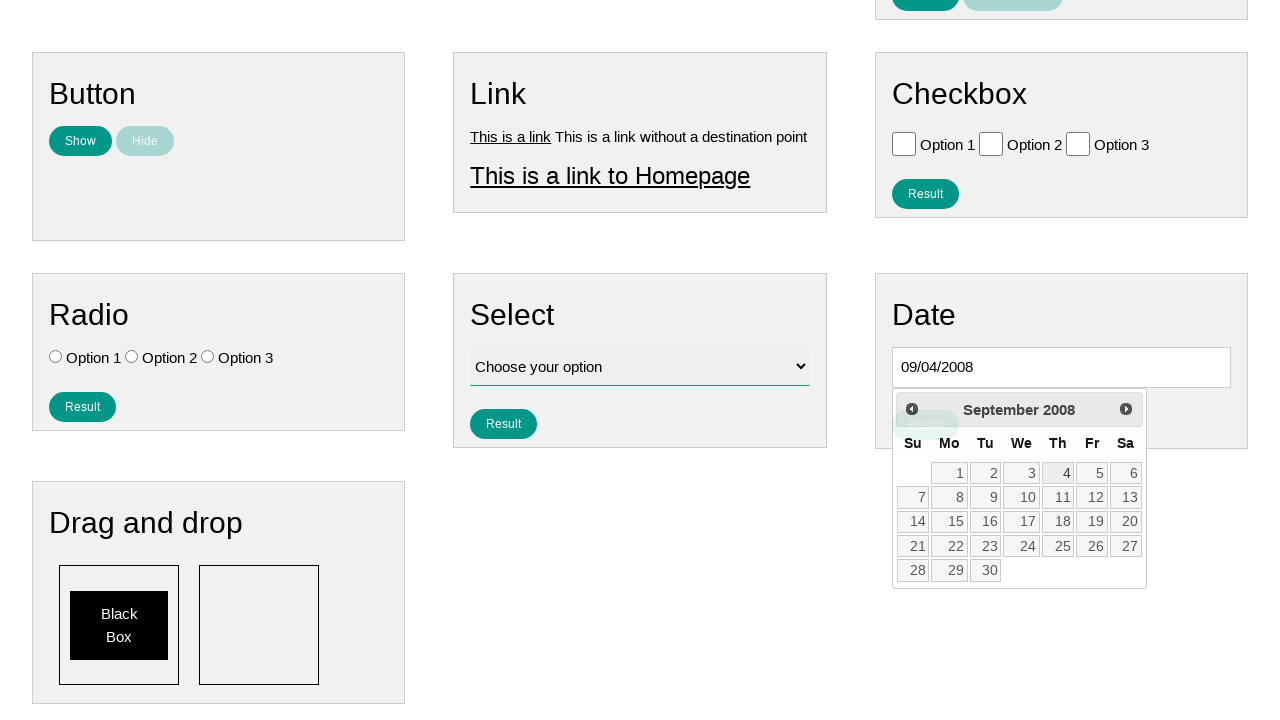

Clicked result button to confirm date selection at (925, 425) on #result_button_date
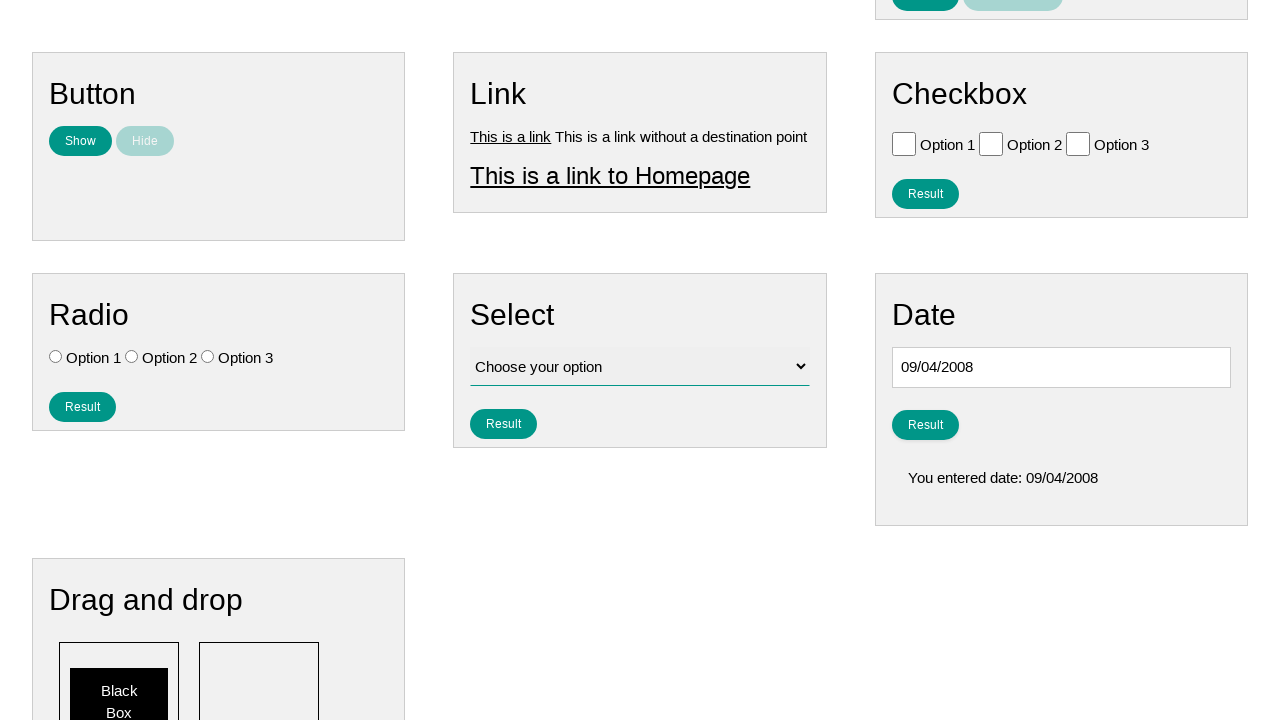

Result date displayed showing selected date
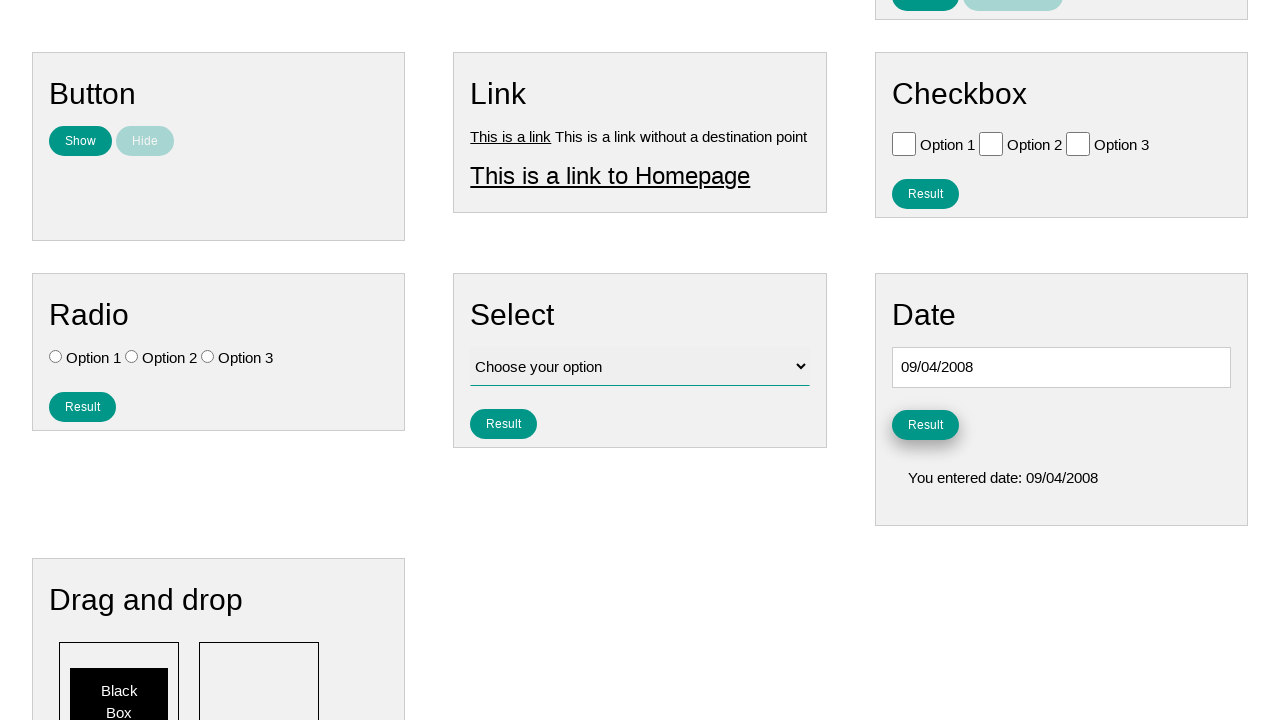

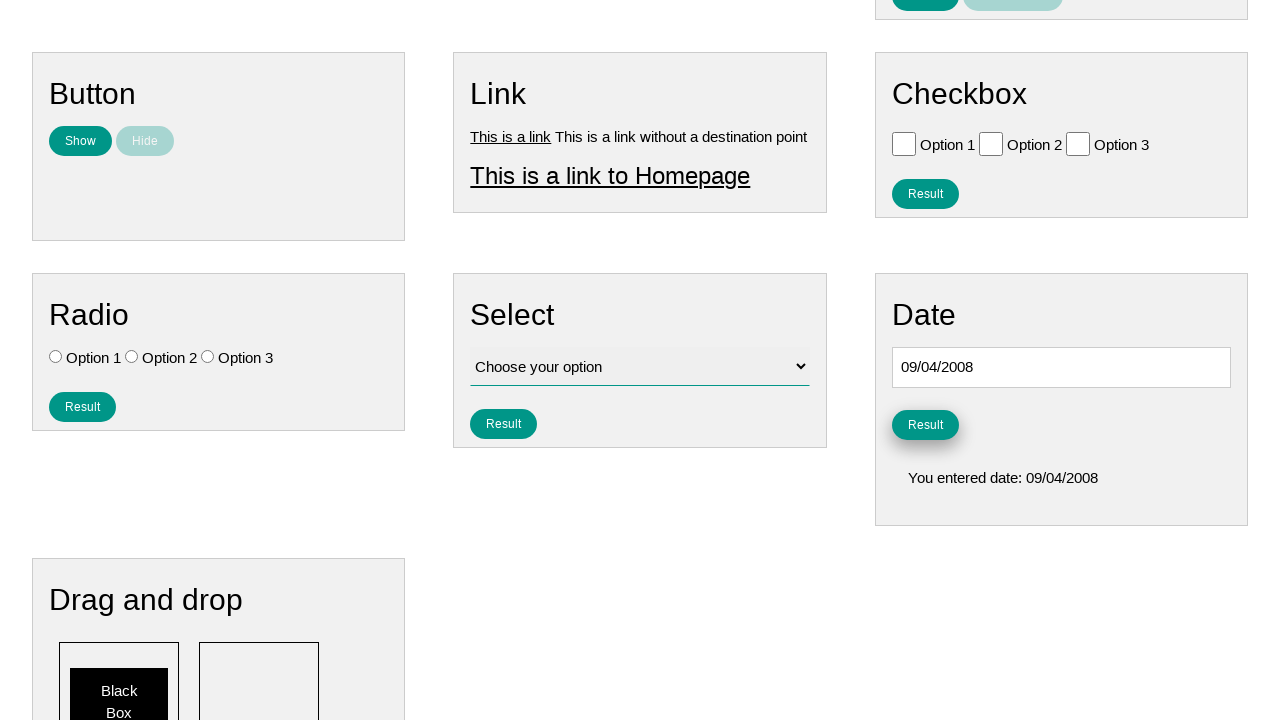